Tests filling out first name and last name fields on a demo registration form page

Starting URL: http://demo.automationtesting.in/Register.html

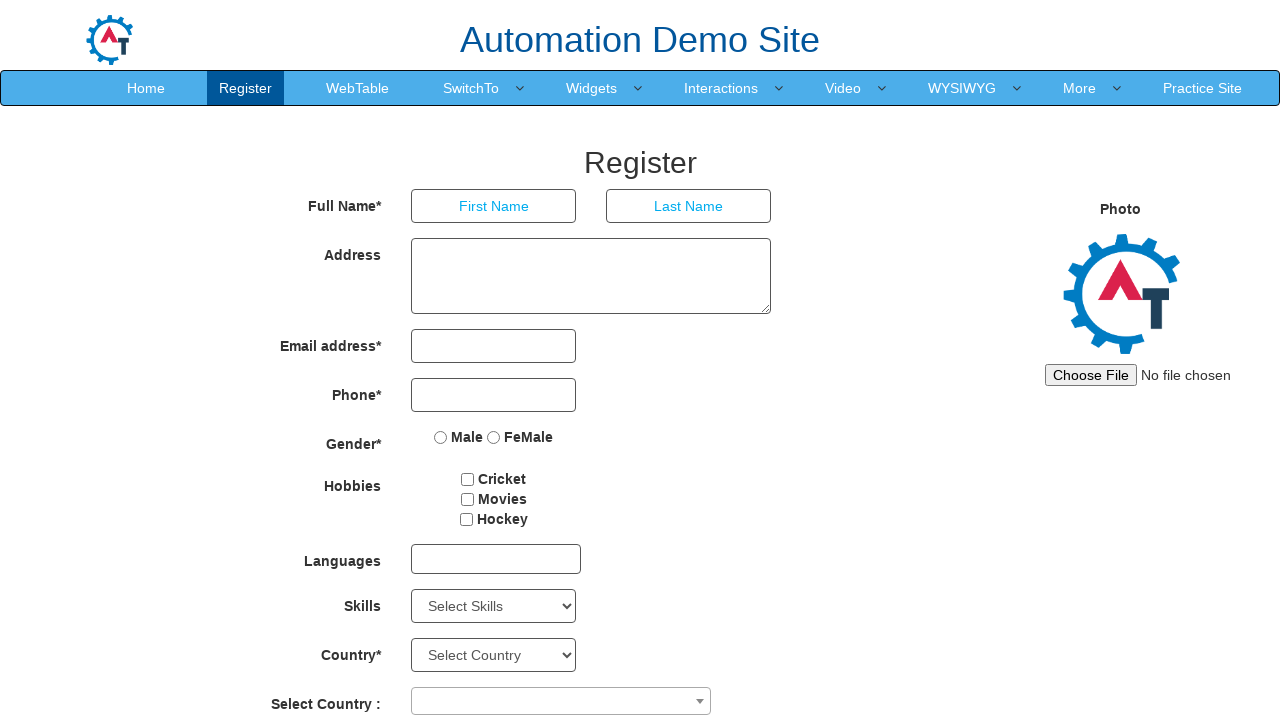

Filled first name field with 'Atul' on input[placeholder='First Name']
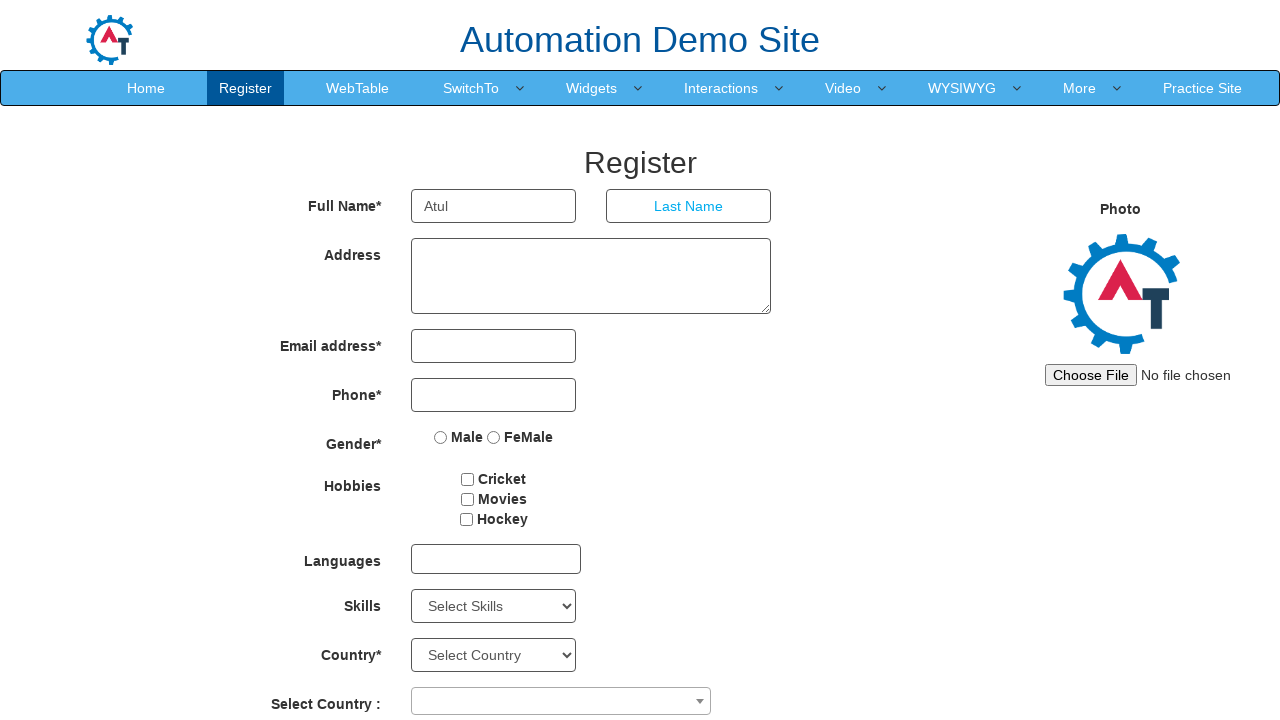

Filled last name field with 'Gaikwad' on input[placeholder='Last Name']
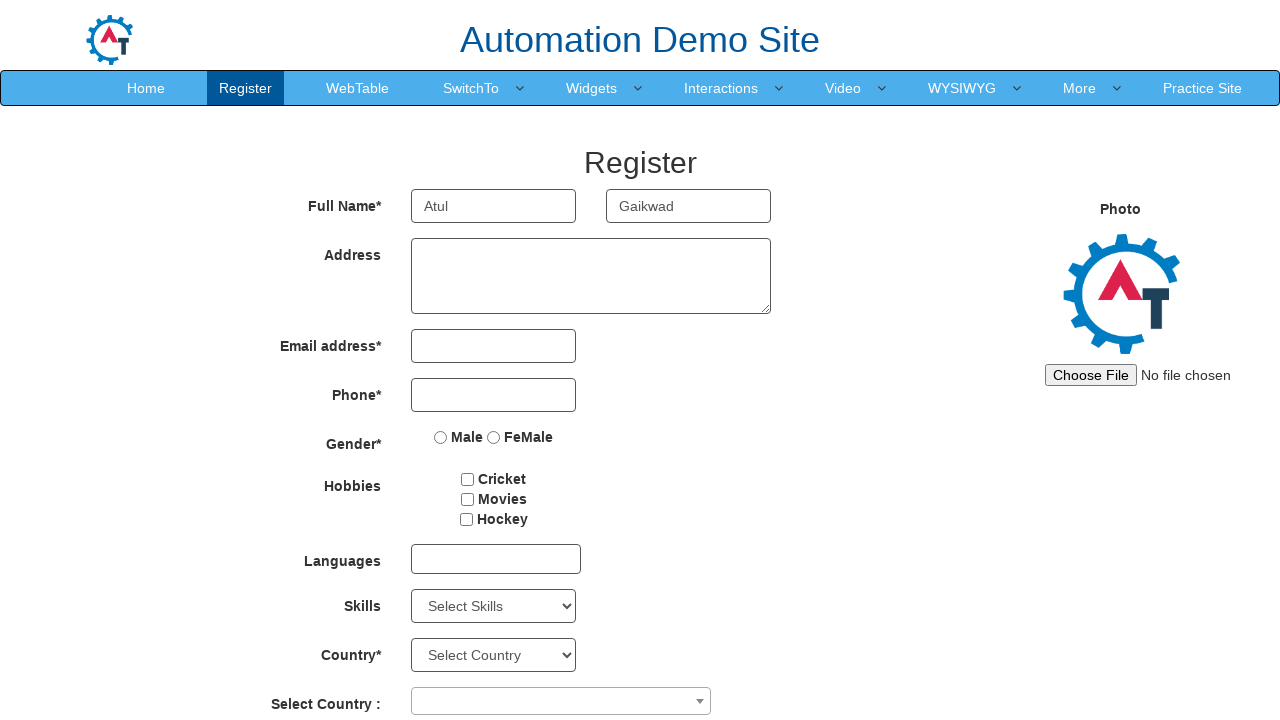

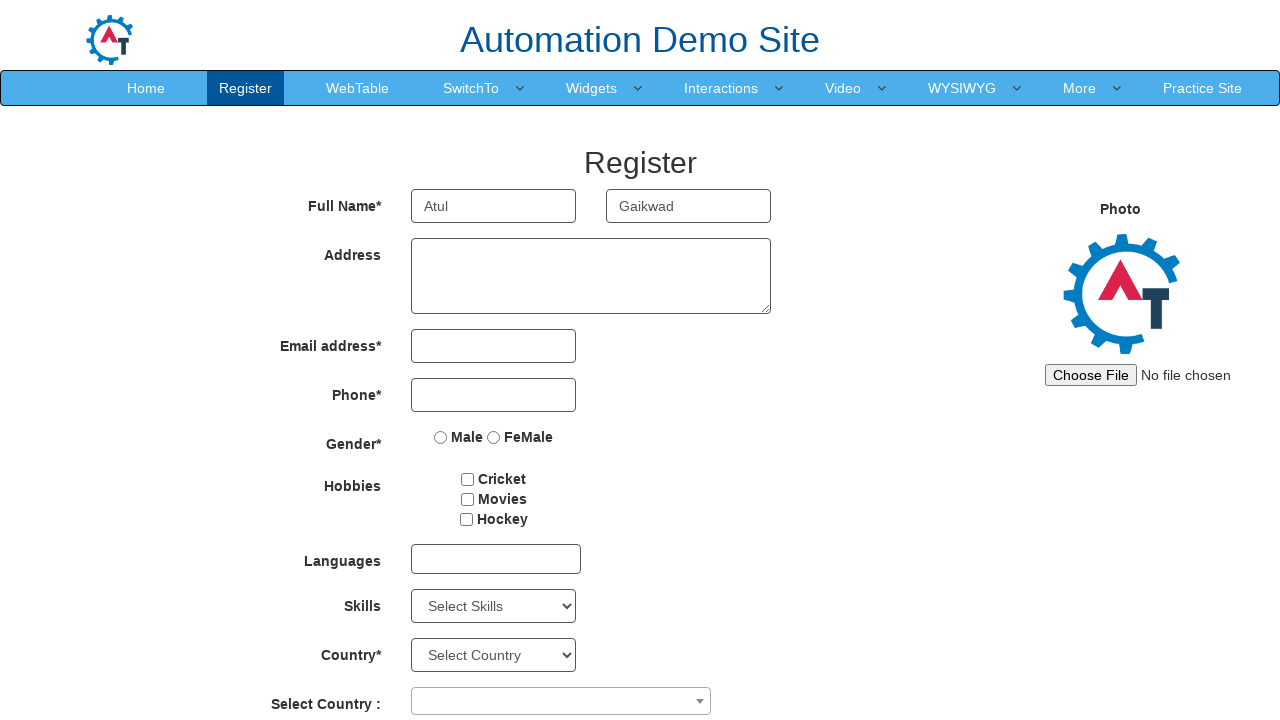